Tests a complete web form by filling various input fields including text inputs, radio buttons, checkboxes, dropdown selection, date picker, and submitting the form

Starting URL: https://formy-project.herokuapp.com/form

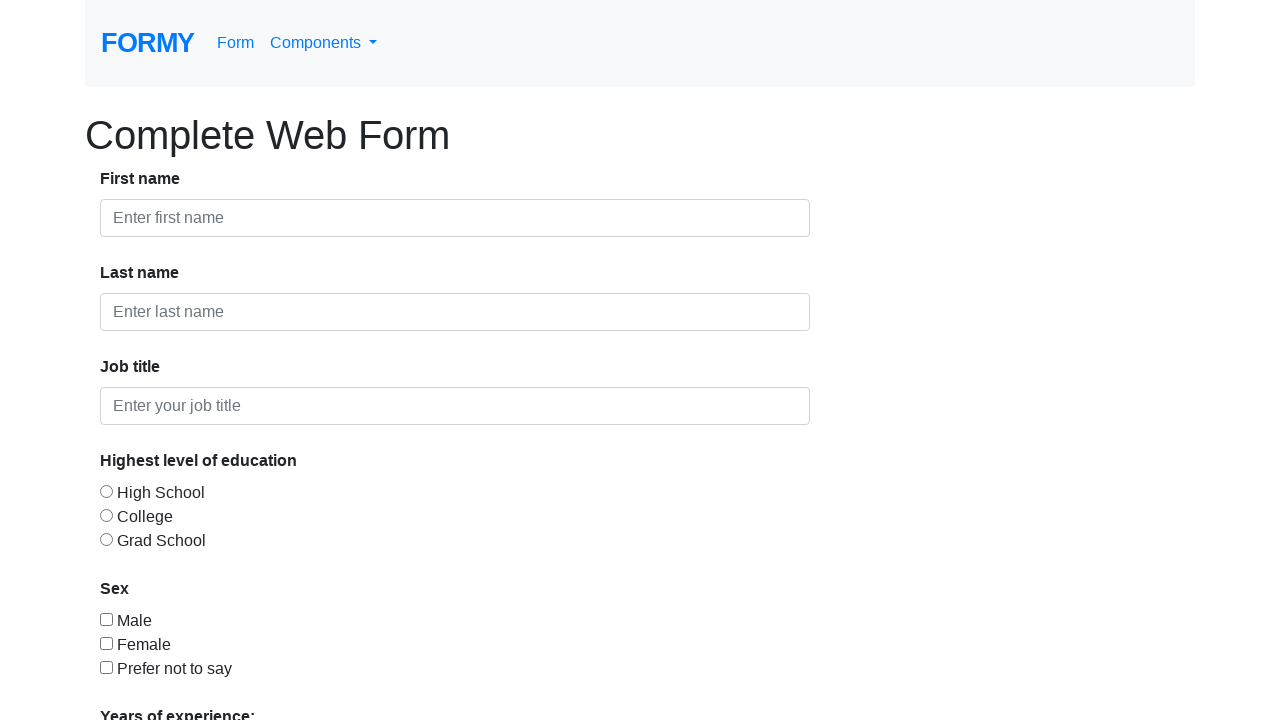

Clicked first name field at (455, 218) on #first-name
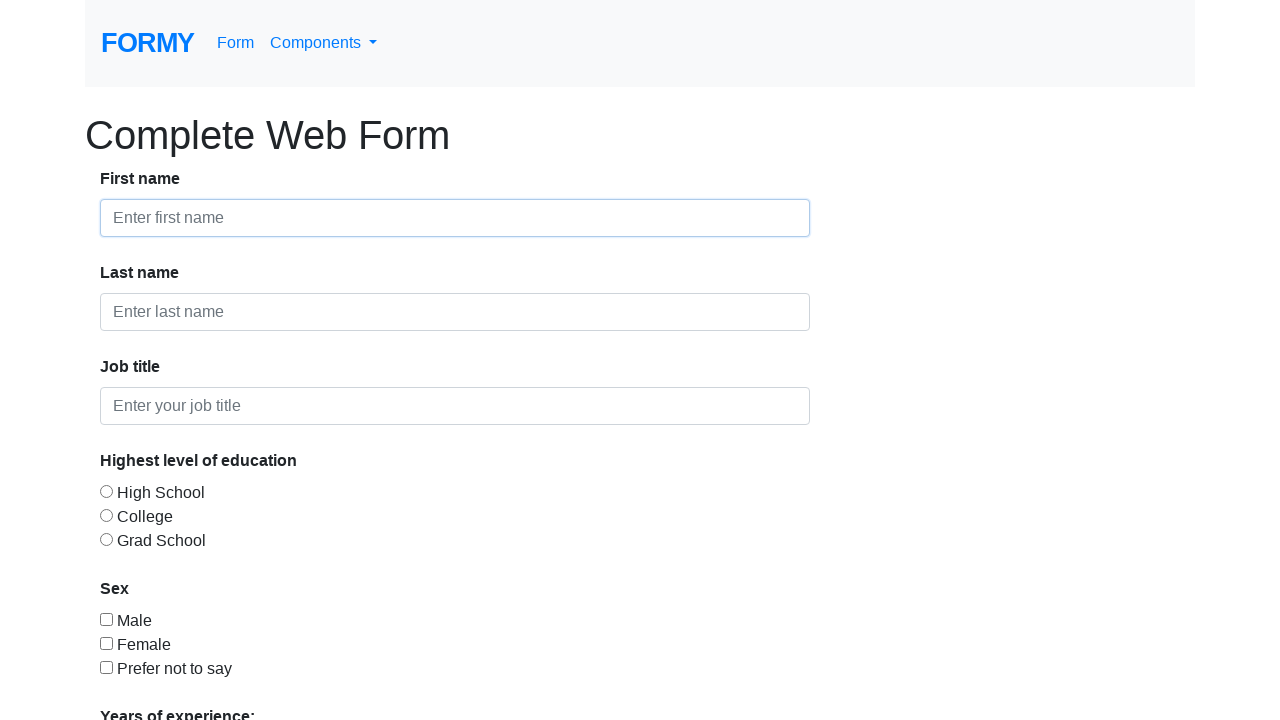

Filled first name field with 'Putri' on #first-name
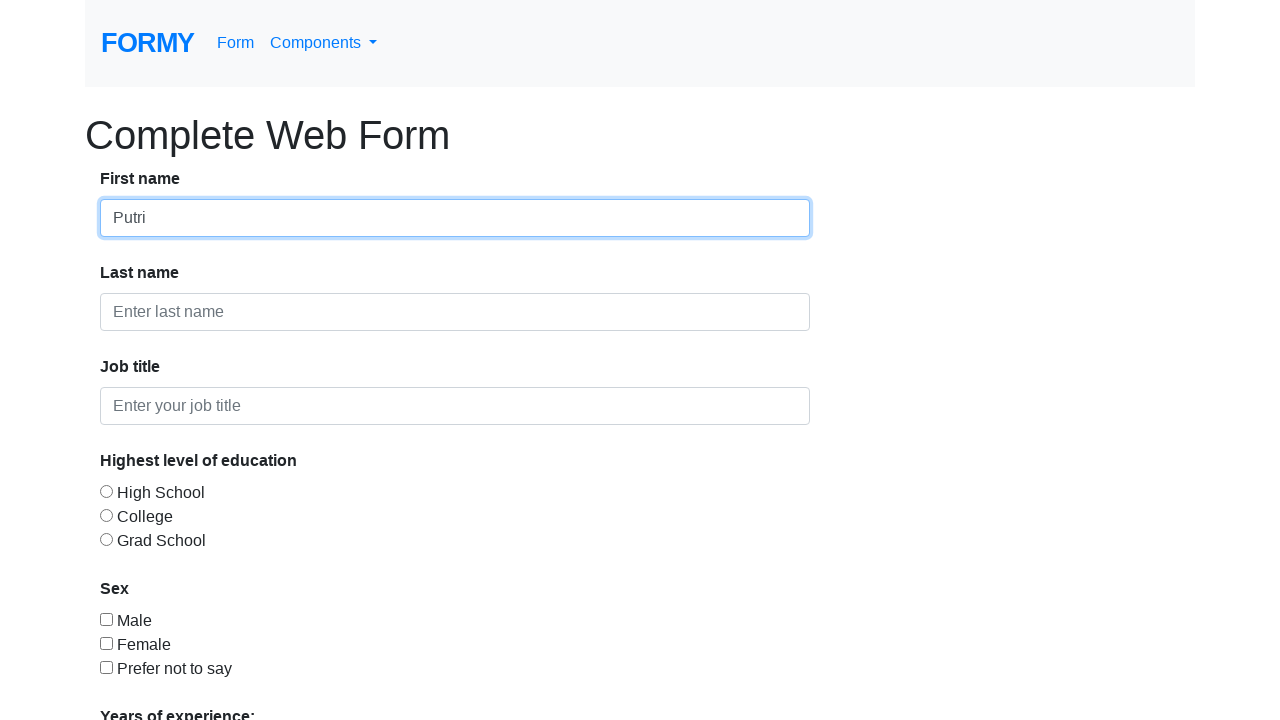

Clicked last name field at (455, 312) on #last-name
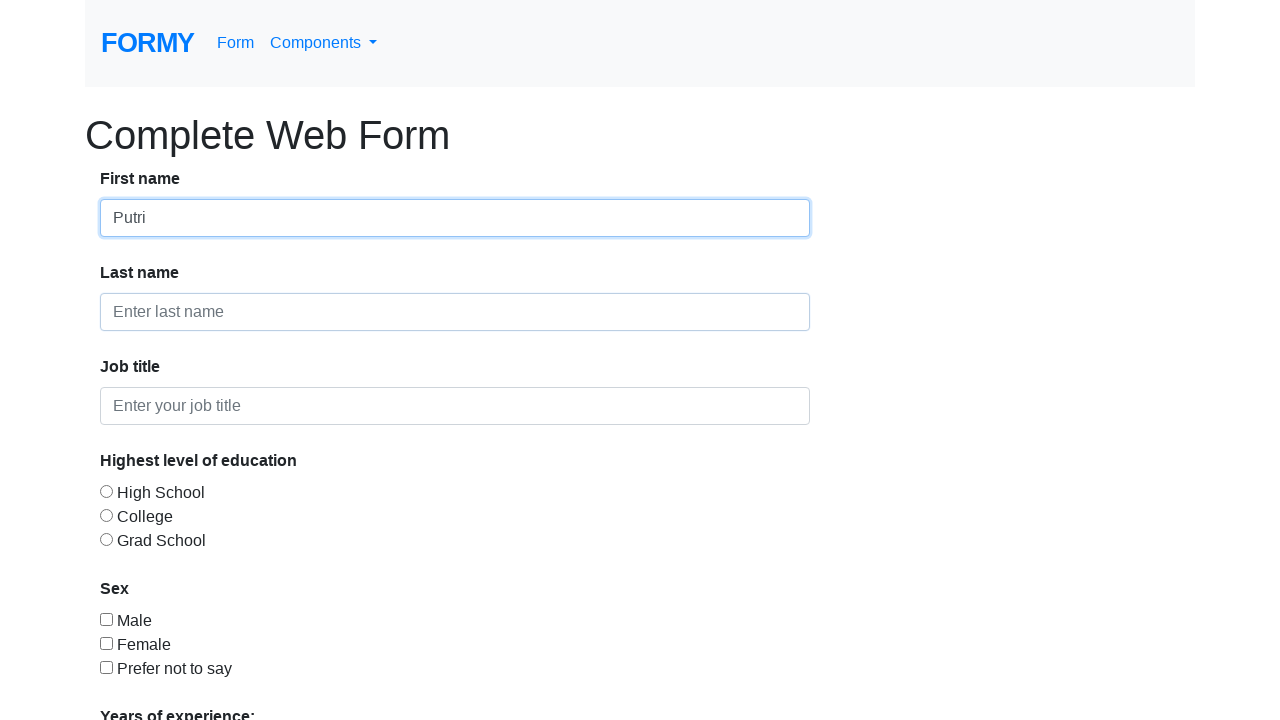

Filled last name field with 'Zainab' on #last-name
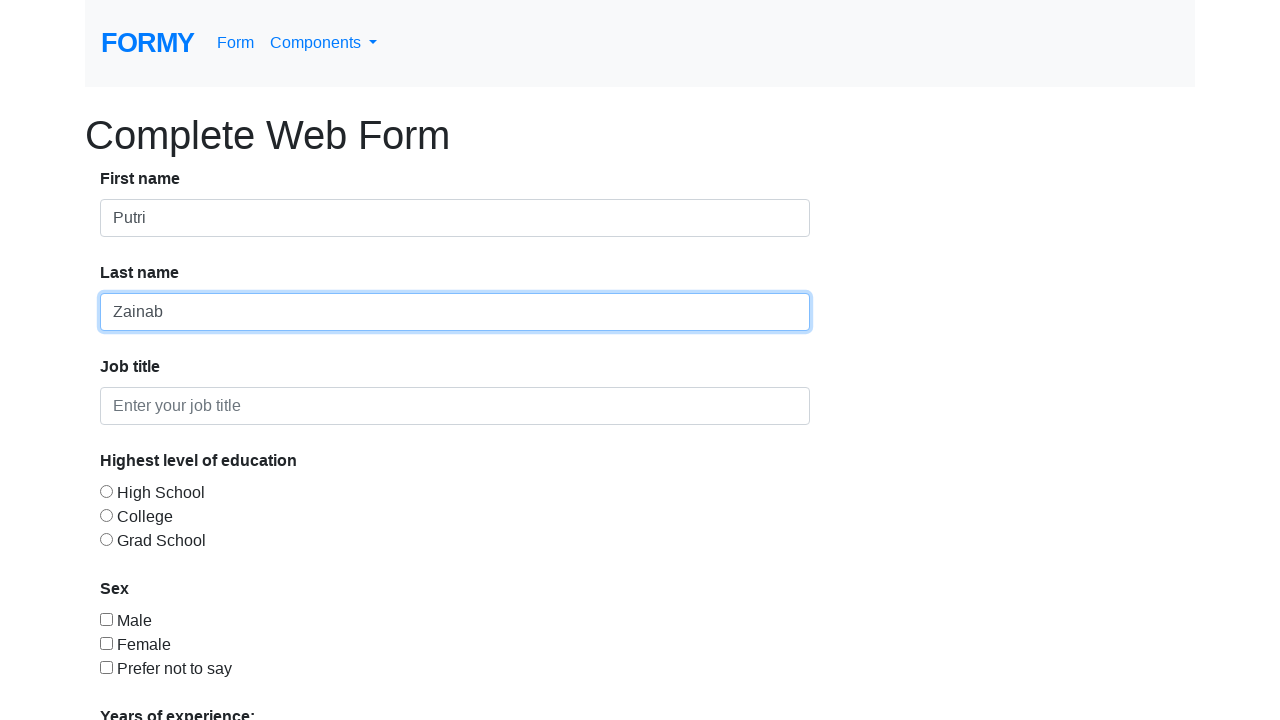

Clicked job title field at (455, 406) on #job-title
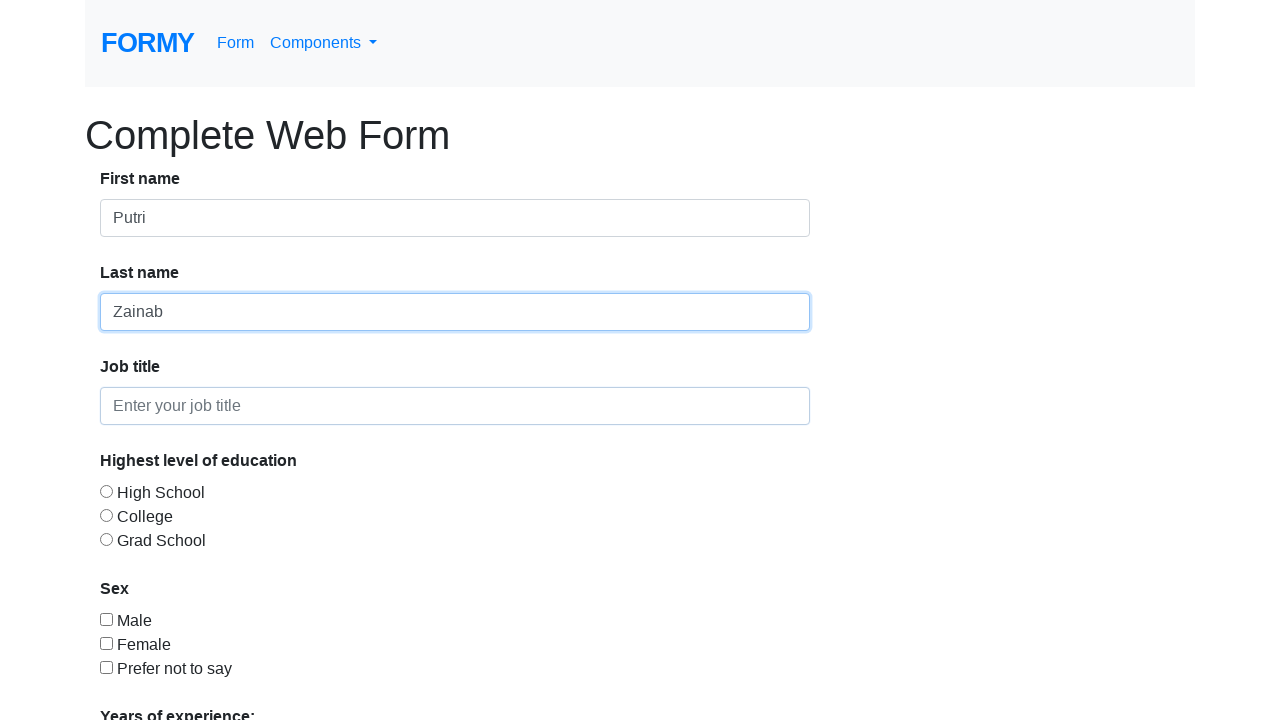

Filled job title field with 'Teacher' on #job-title
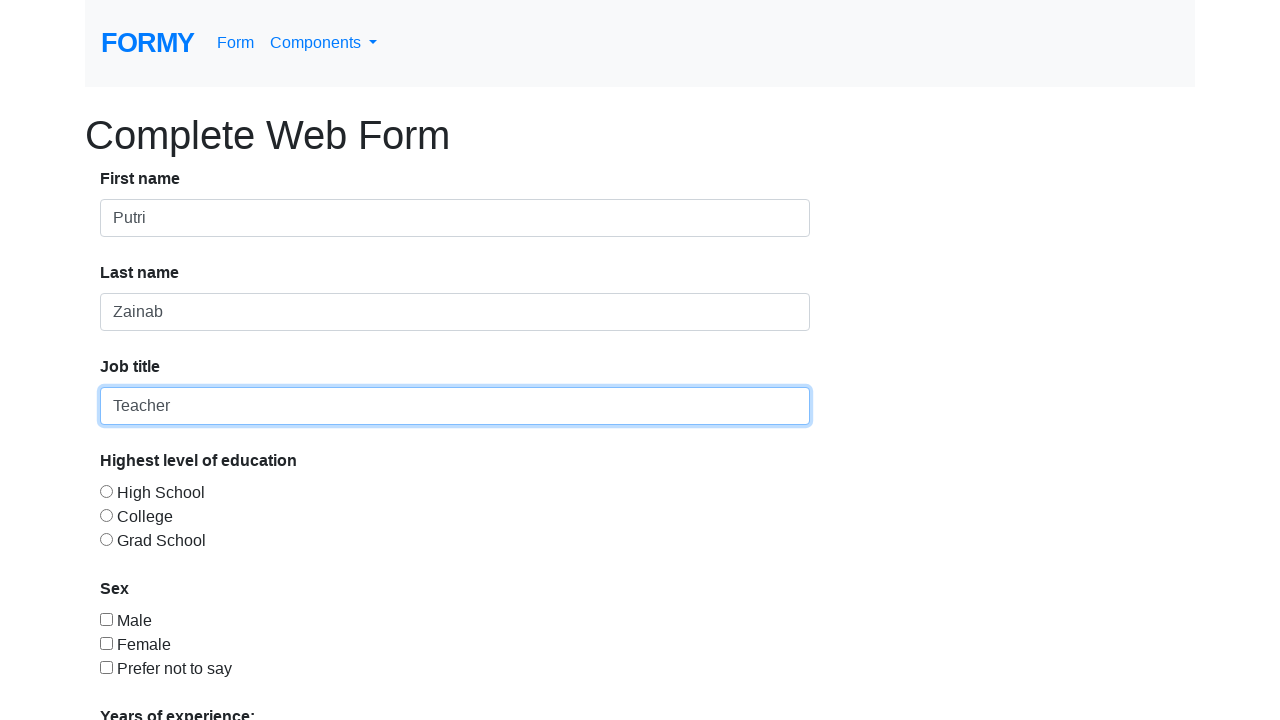

Selected radio button 1 for education level at (106, 491) on #radio-button-1
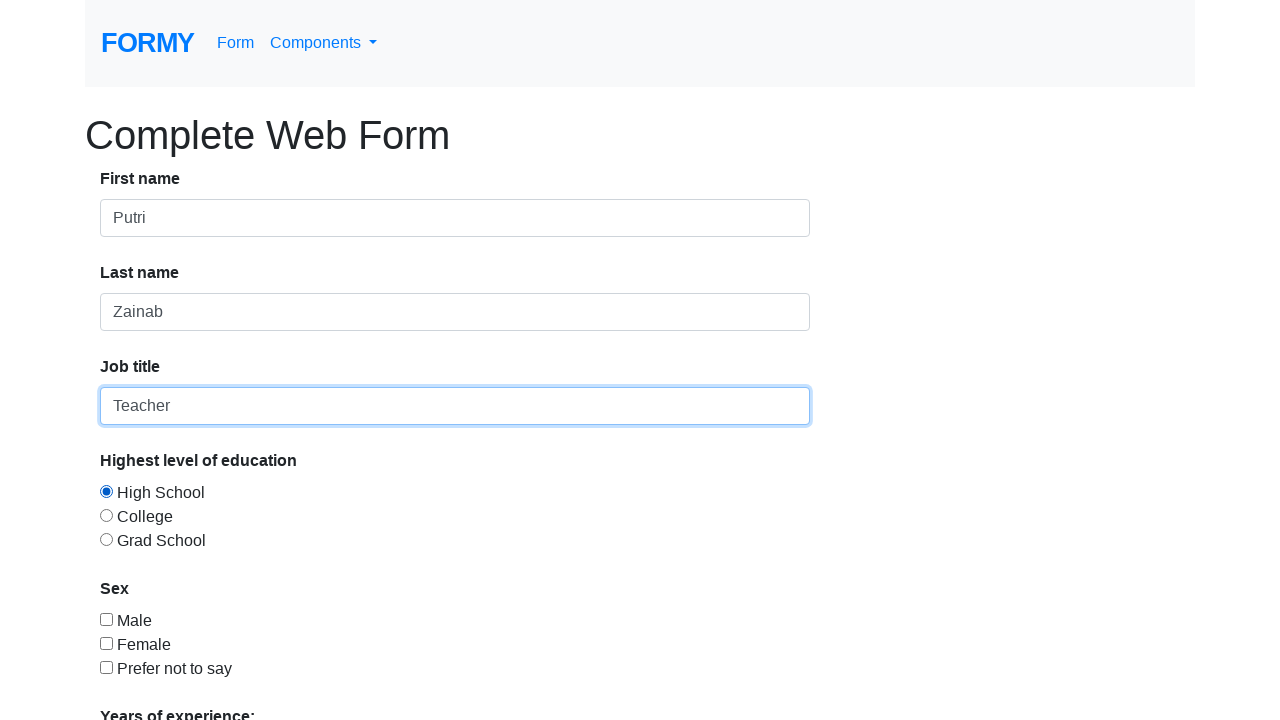

Selected radio button 2 for education level at (106, 515) on #radio-button-2
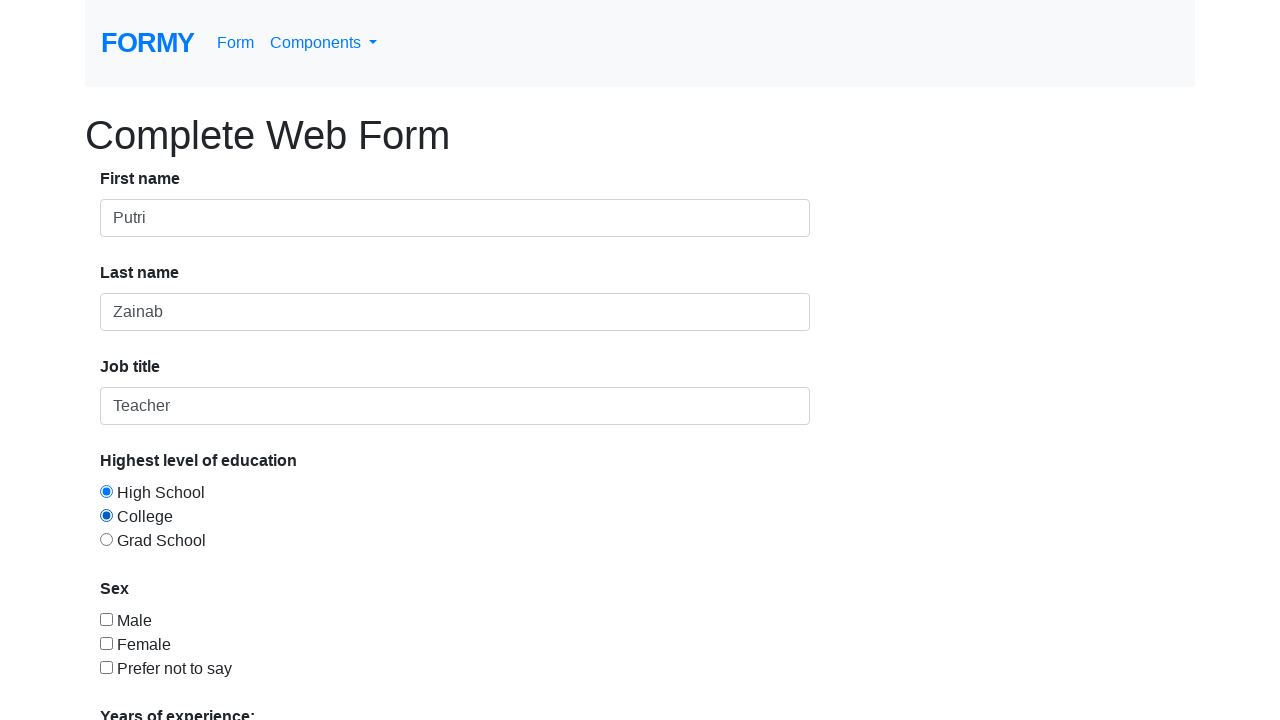

Selected radio button 3 for education level at (106, 539) on #radio-button-3
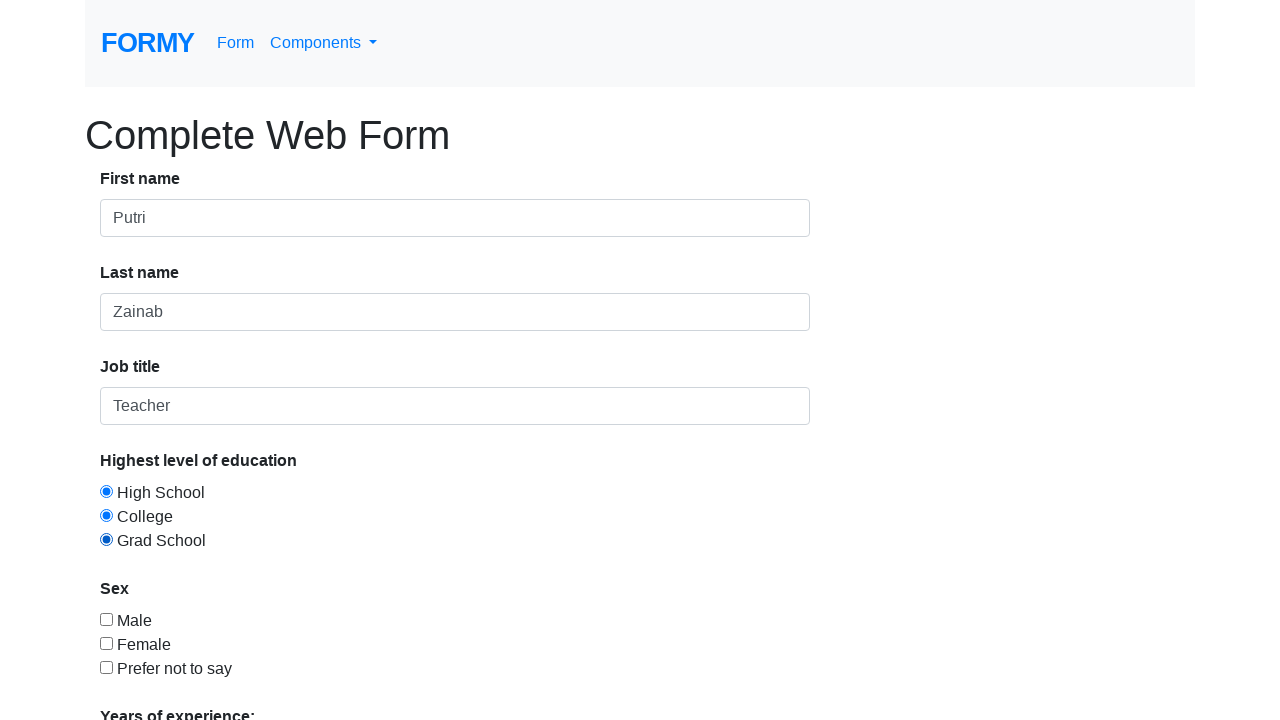

Checked checkbox 1 for sex at (106, 619) on #checkbox-1
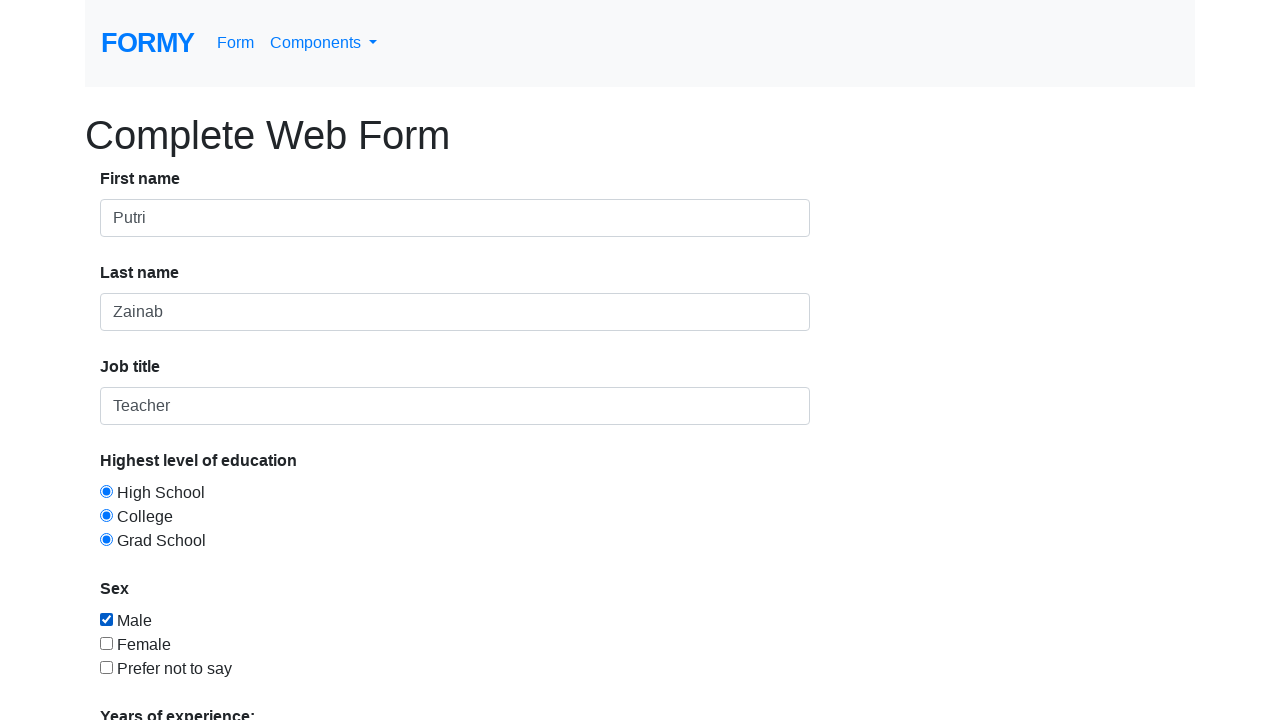

Checked checkbox 2 for sex at (106, 643) on #checkbox-2
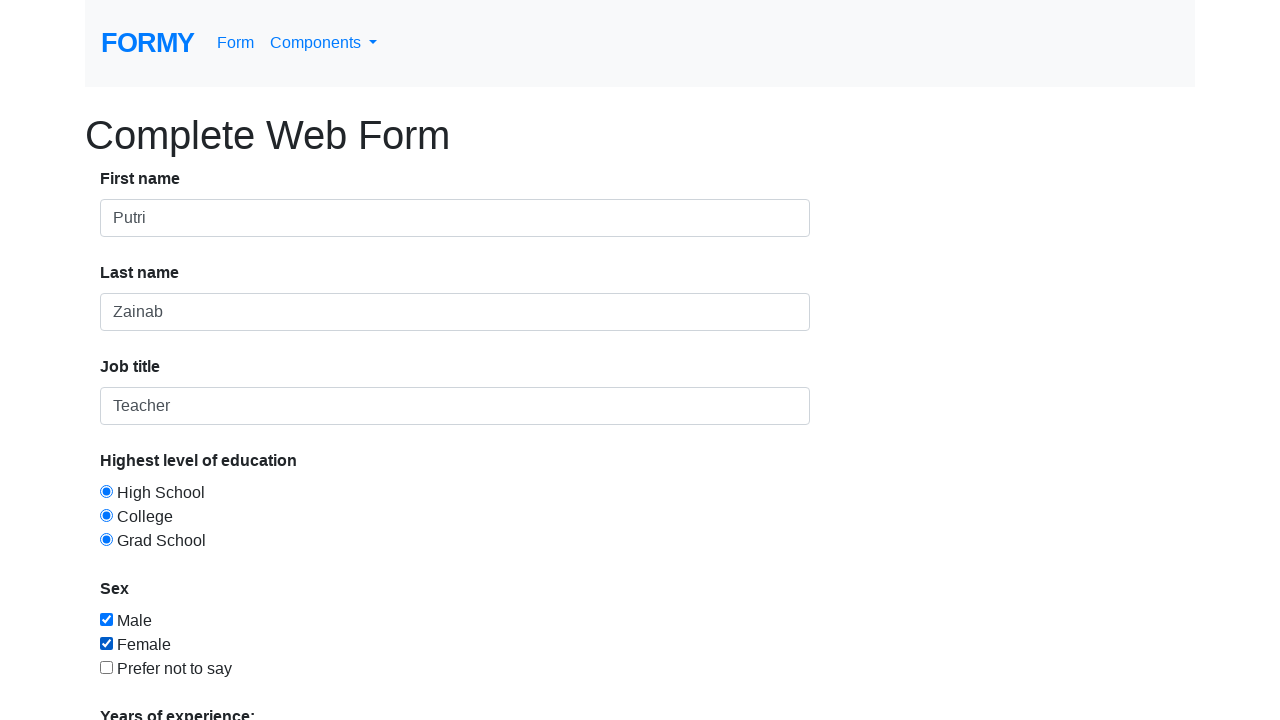

Checked checkbox 3 for sex at (106, 667) on #checkbox-3
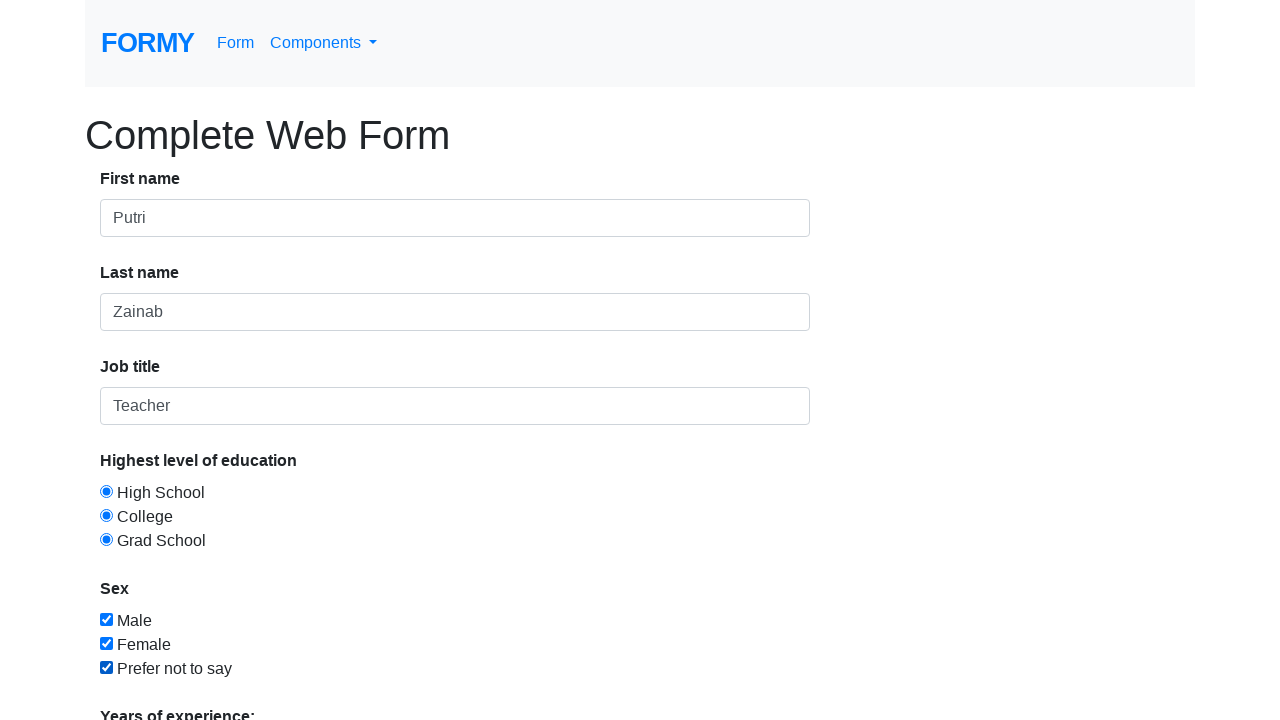

Opened experience dropdown menu at (270, 519) on #select-menu
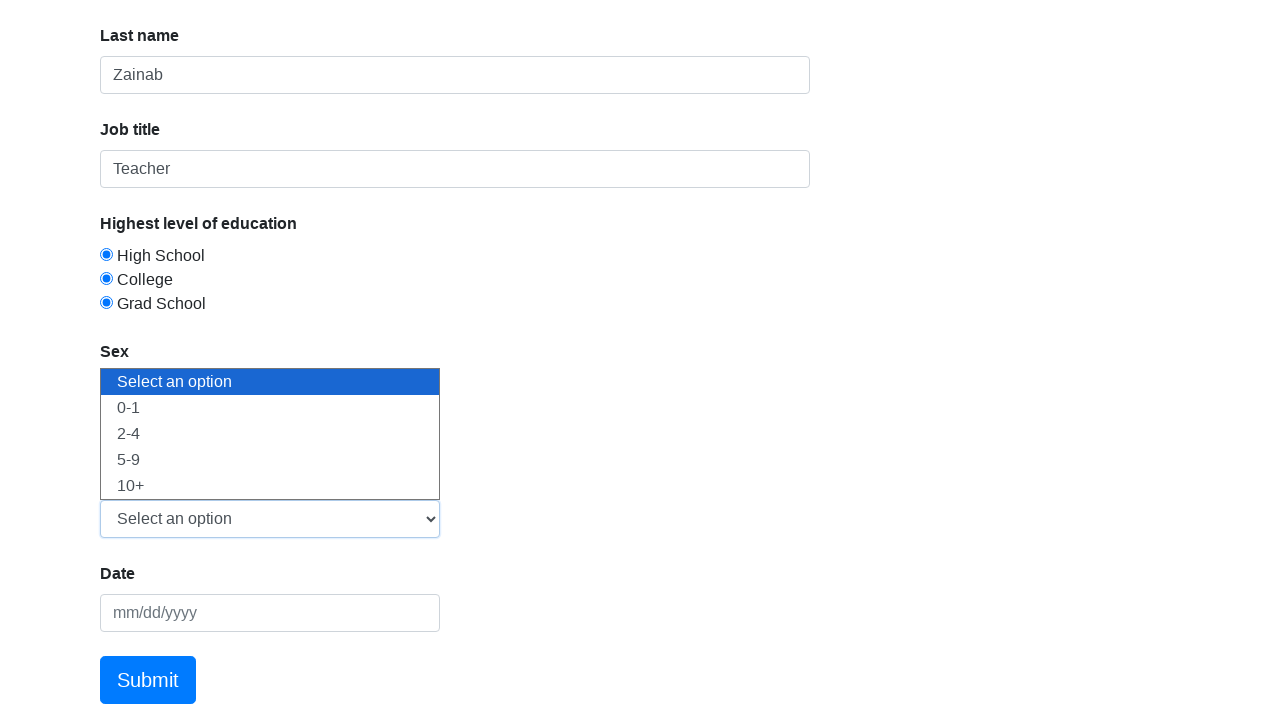

Selected option 1 from experience dropdown on #select-menu
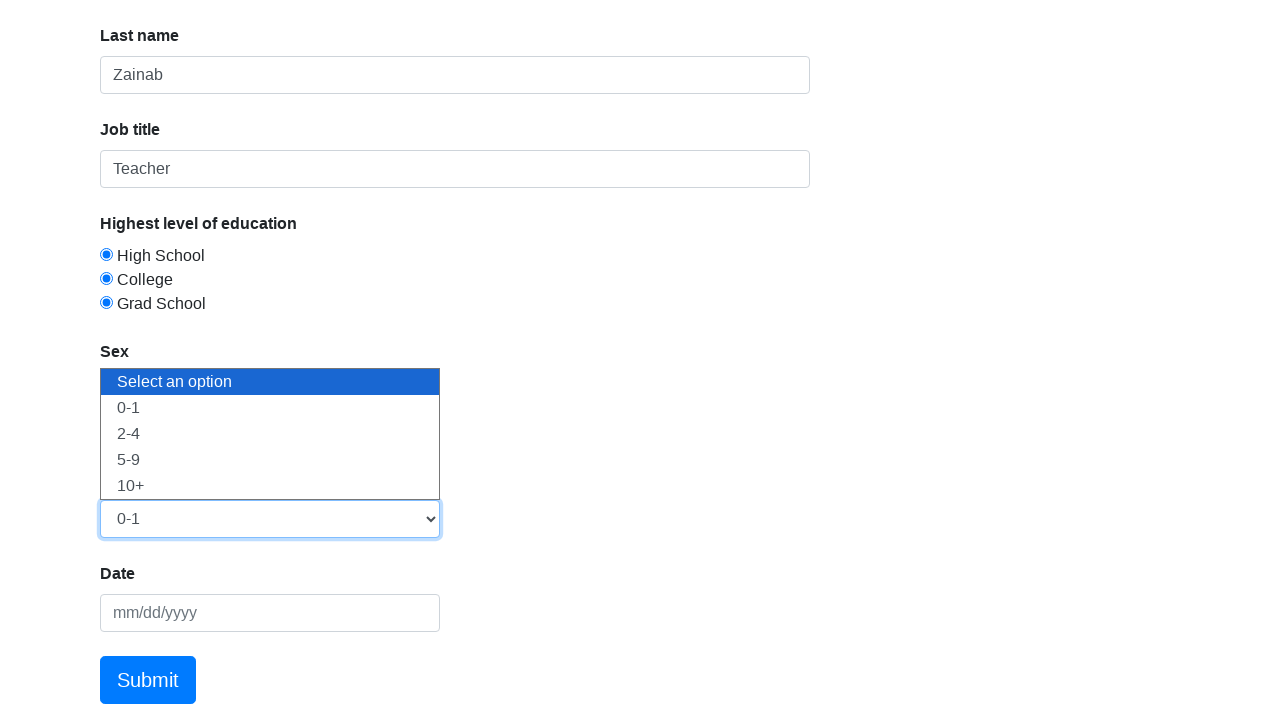

Opened experience dropdown menu at (270, 519) on #select-menu
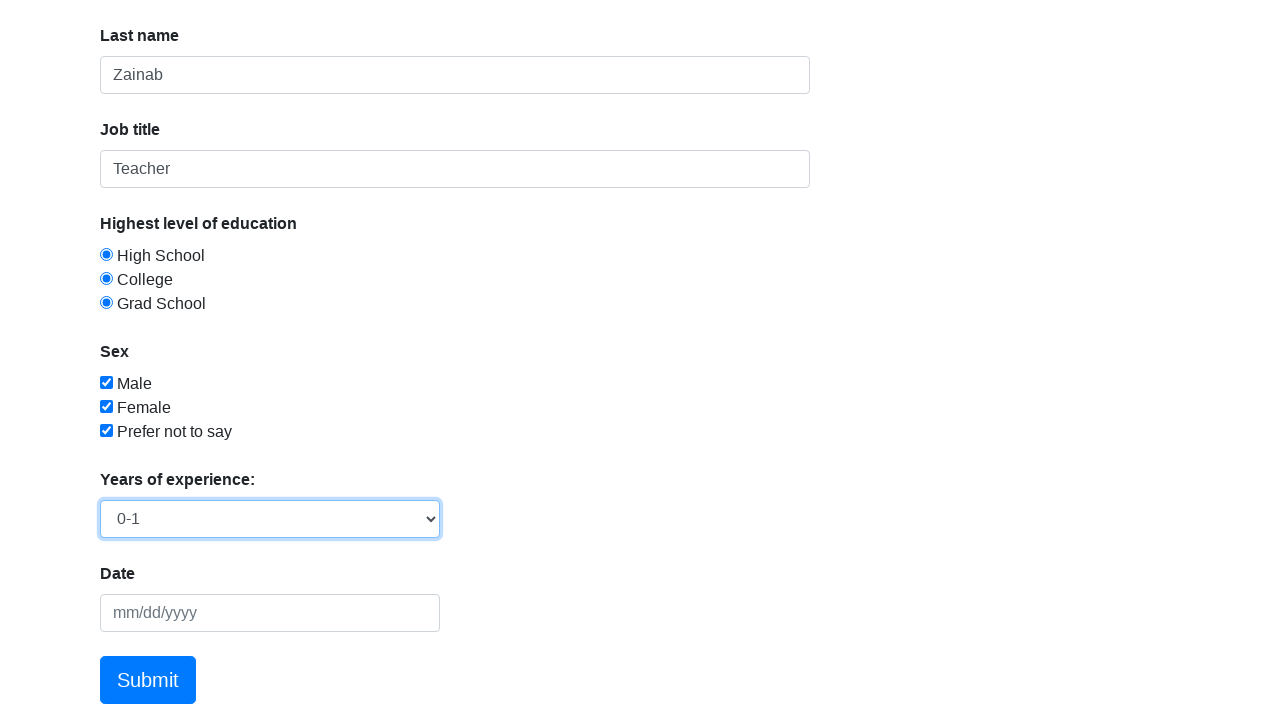

Selected option 2 from experience dropdown on #select-menu
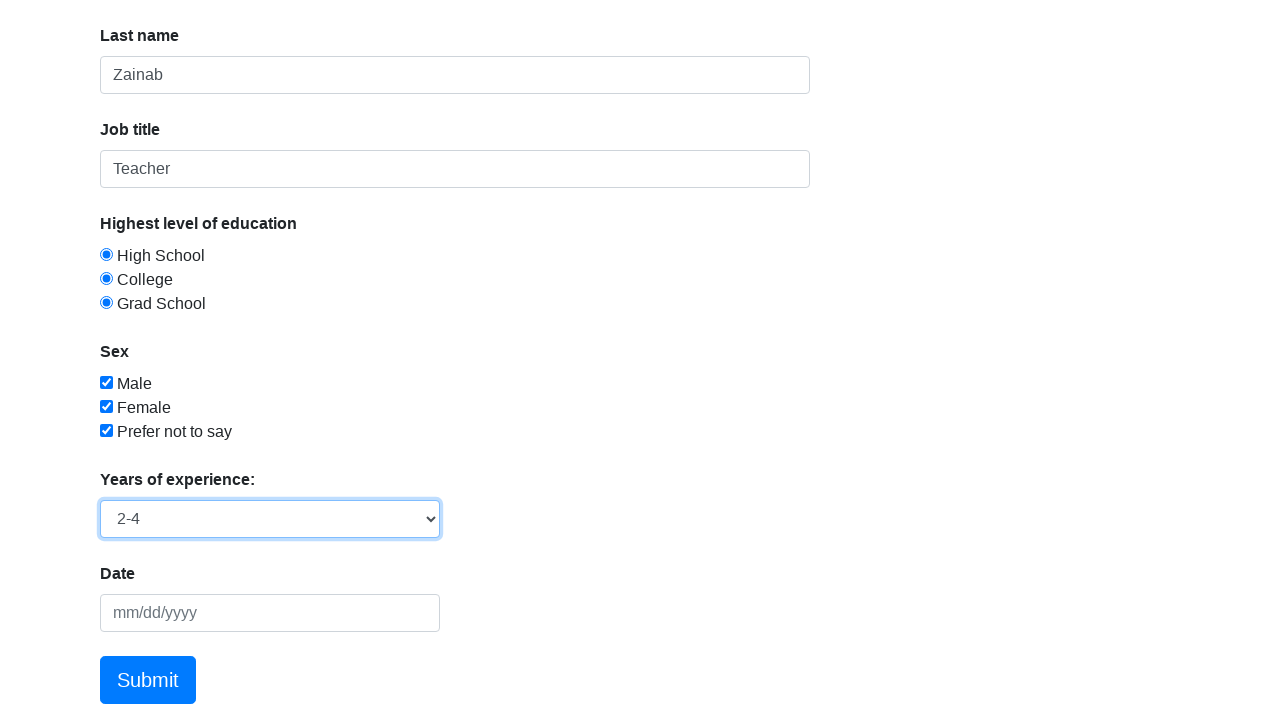

Opened experience dropdown menu at (270, 519) on #select-menu
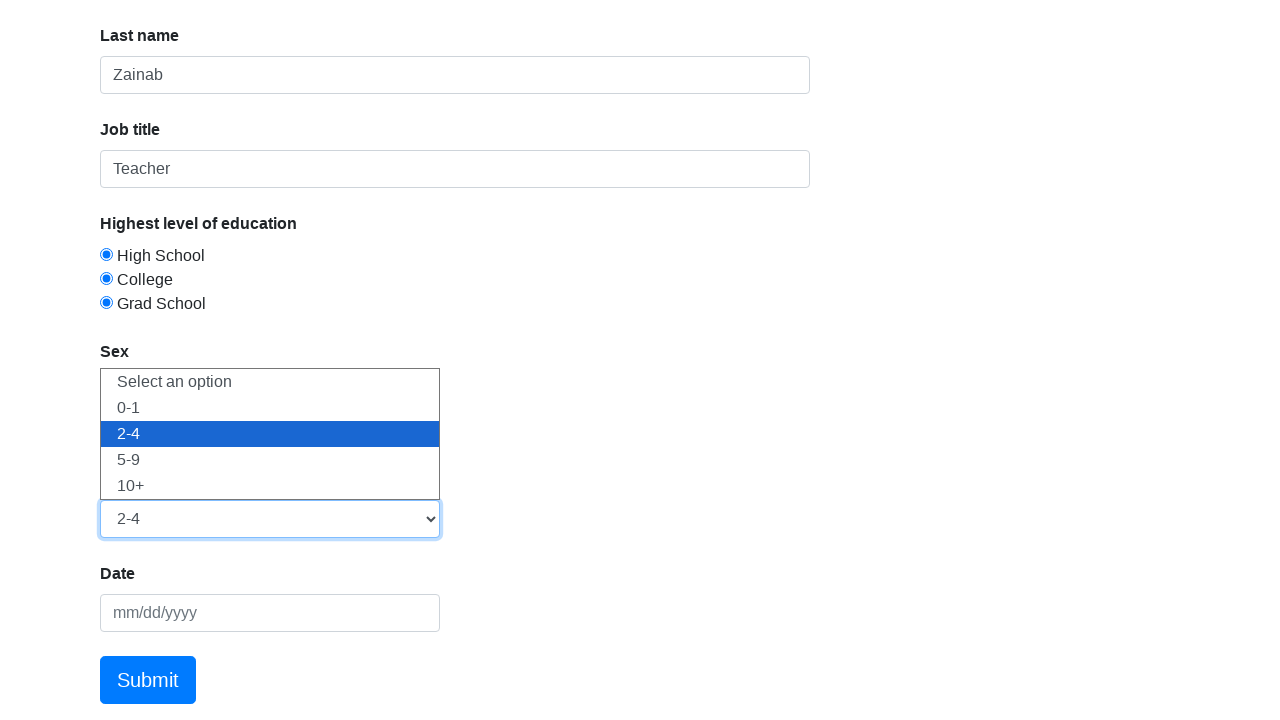

Selected option 3 from experience dropdown on #select-menu
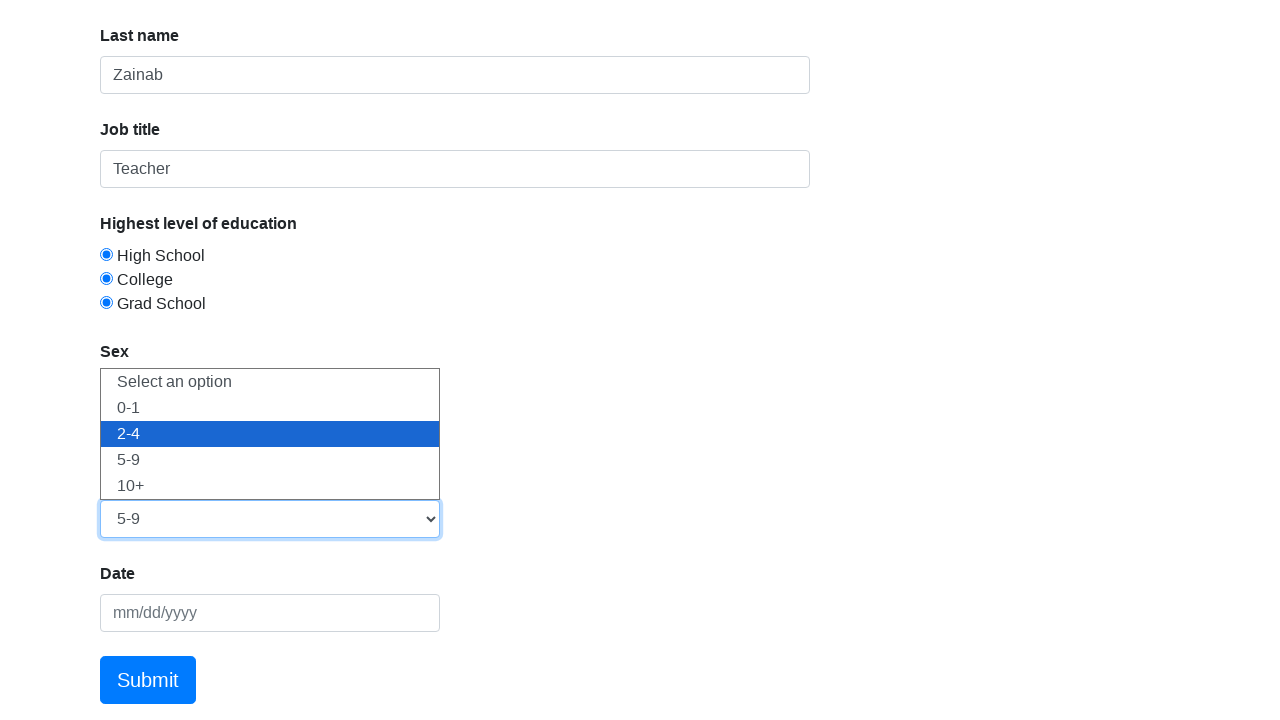

Opened experience dropdown menu at (270, 519) on #select-menu
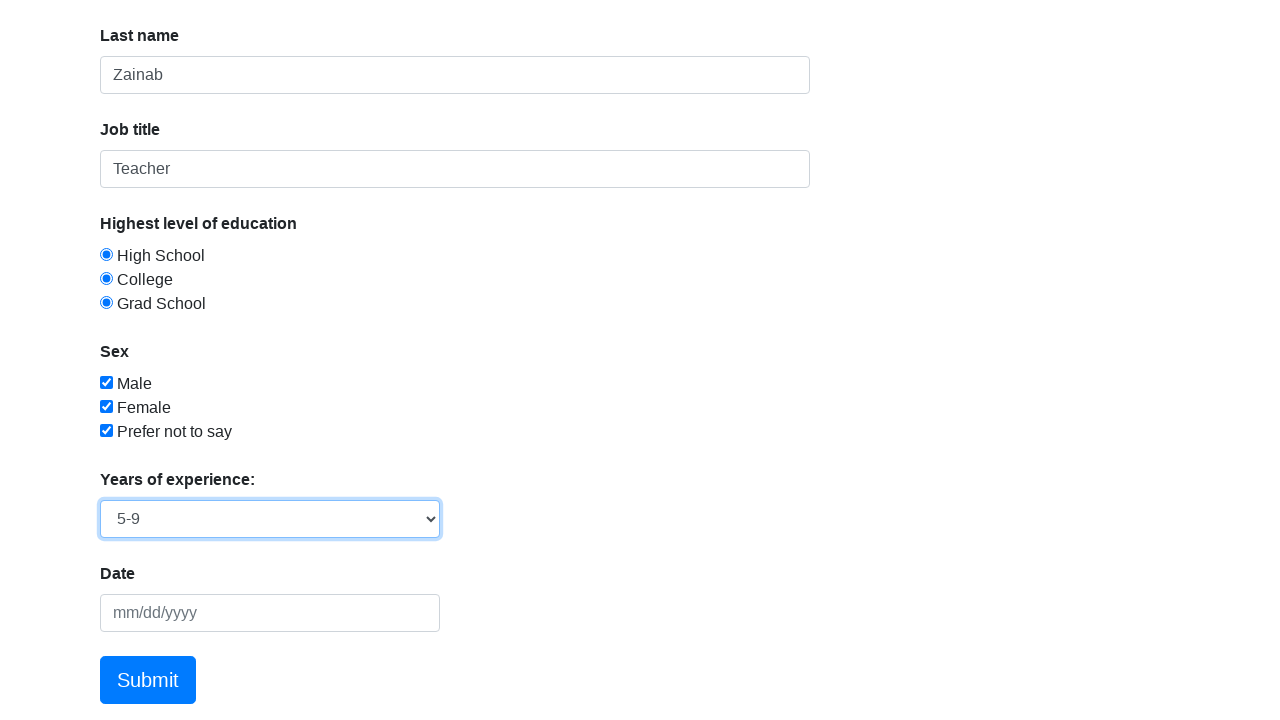

Selected option 4 from experience dropdown on #select-menu
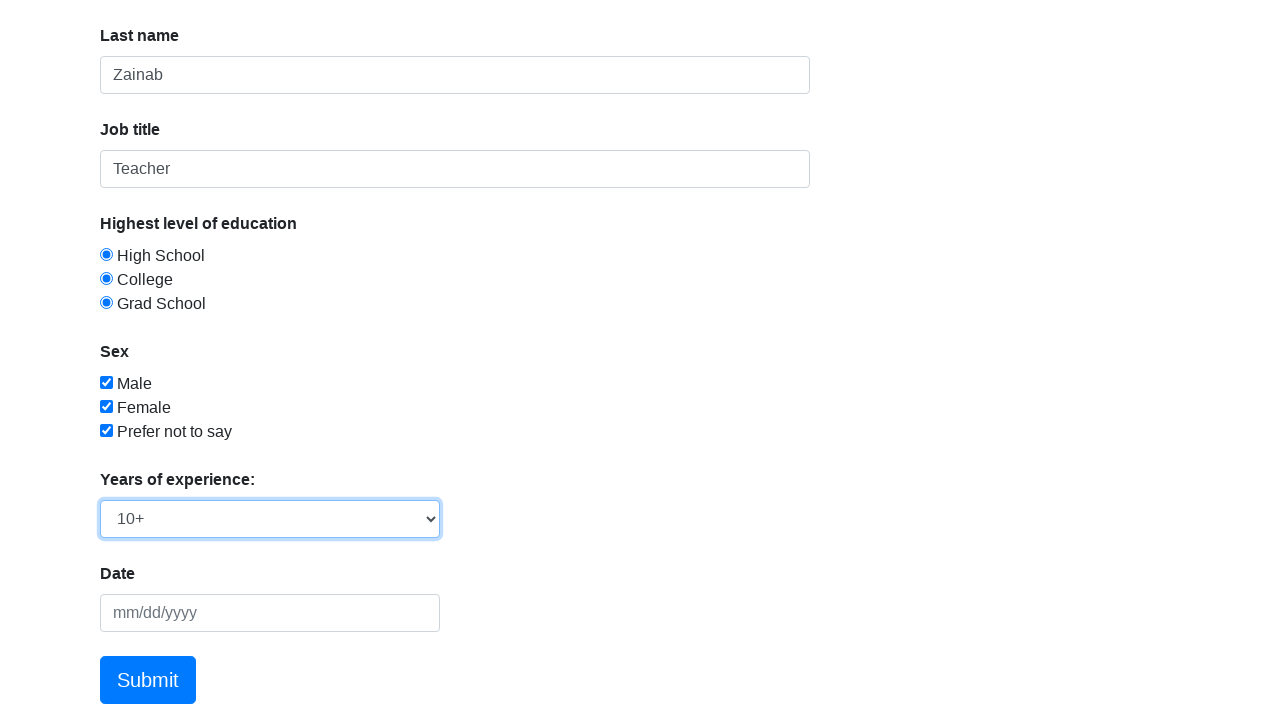

Clicked datepicker field to open date selection at (270, 613) on #datepicker
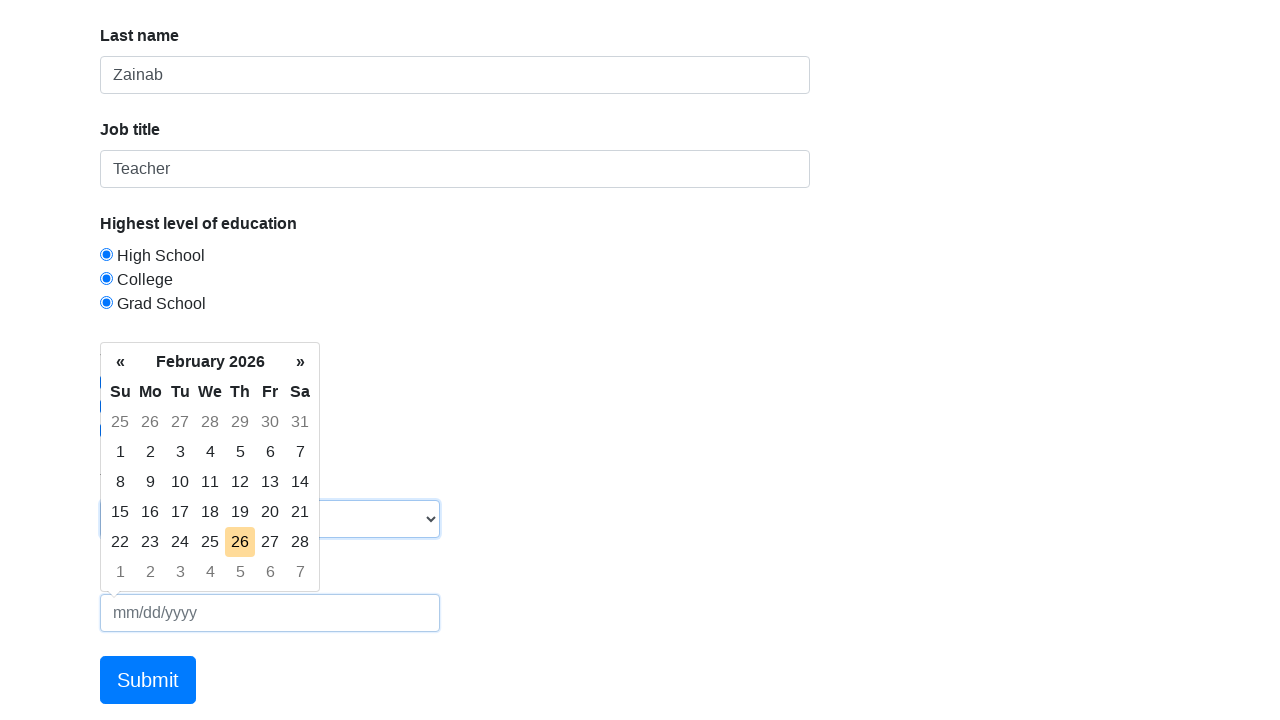

Navigated in datepicker using back button at (210, 362) on xpath=(.//*[normalize-space(text()) and normalize-space(.)='«'])[1]/following::t
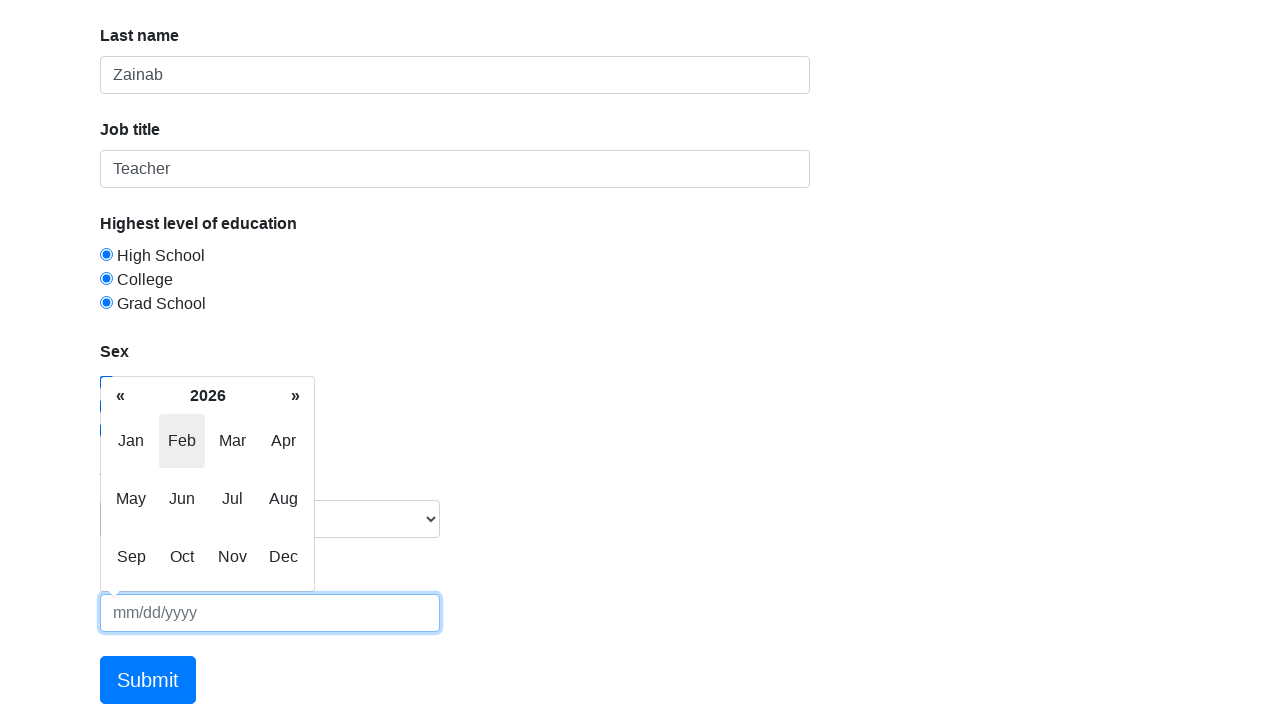

Navigated in datepicker using back button at (208, 396) on xpath=(.//*[normalize-space(text()) and normalize-space(.)='«'])[2]/following::t
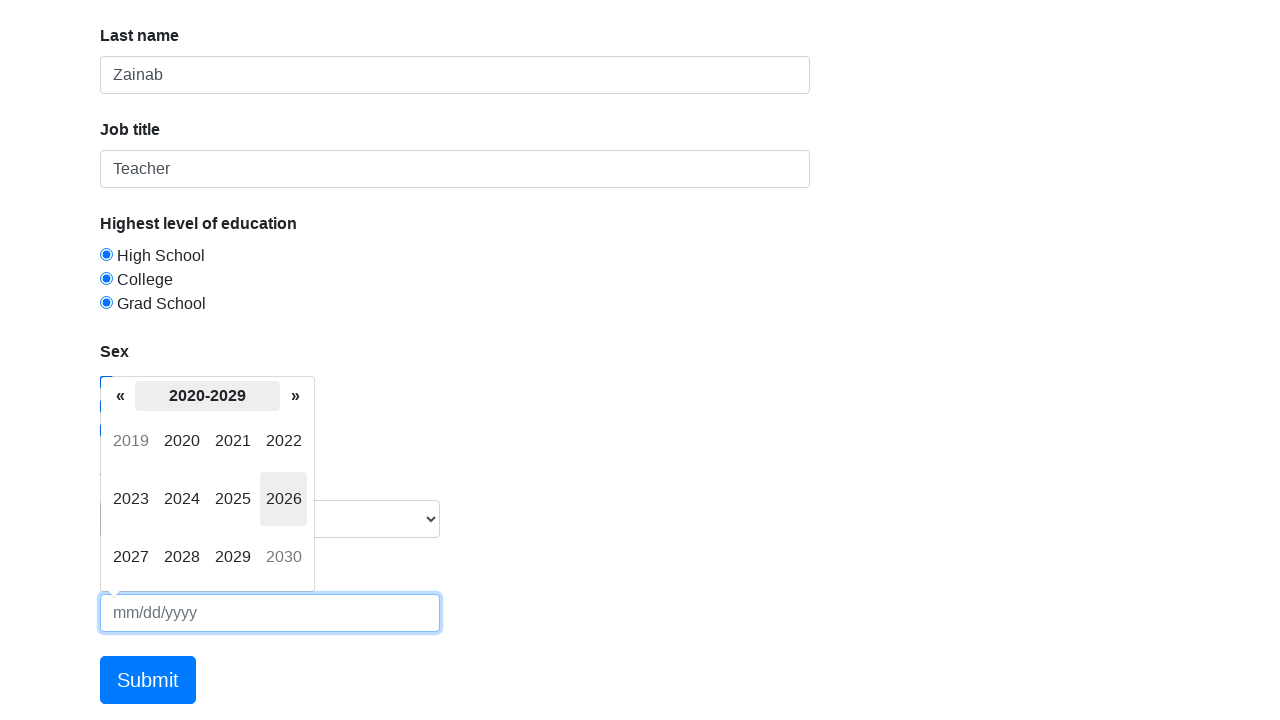

Navigated in datepicker using back button at (208, 396) on xpath=(.//*[normalize-space(text()) and normalize-space(.)='«'])[3]/following::t
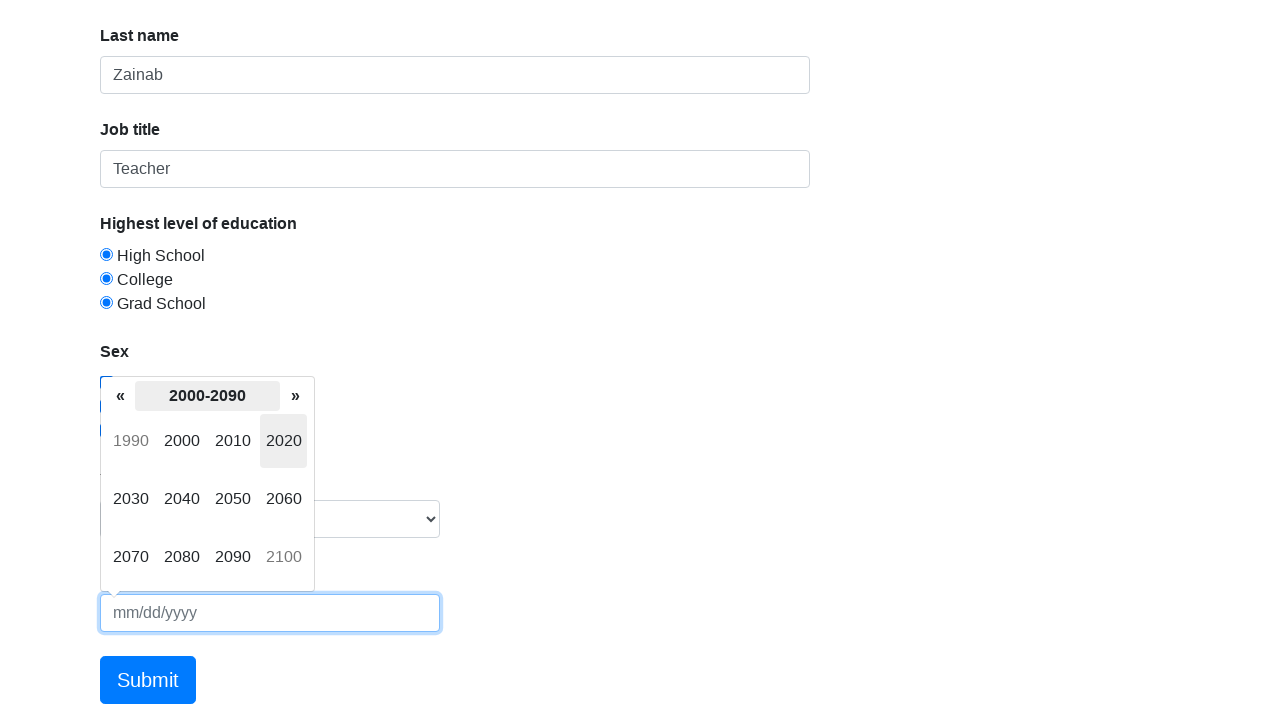

Navigated in datepicker using forward button at (284, 441) on xpath=(.//*[normalize-space(text()) and normalize-space(.)='»'])[4]/following::s
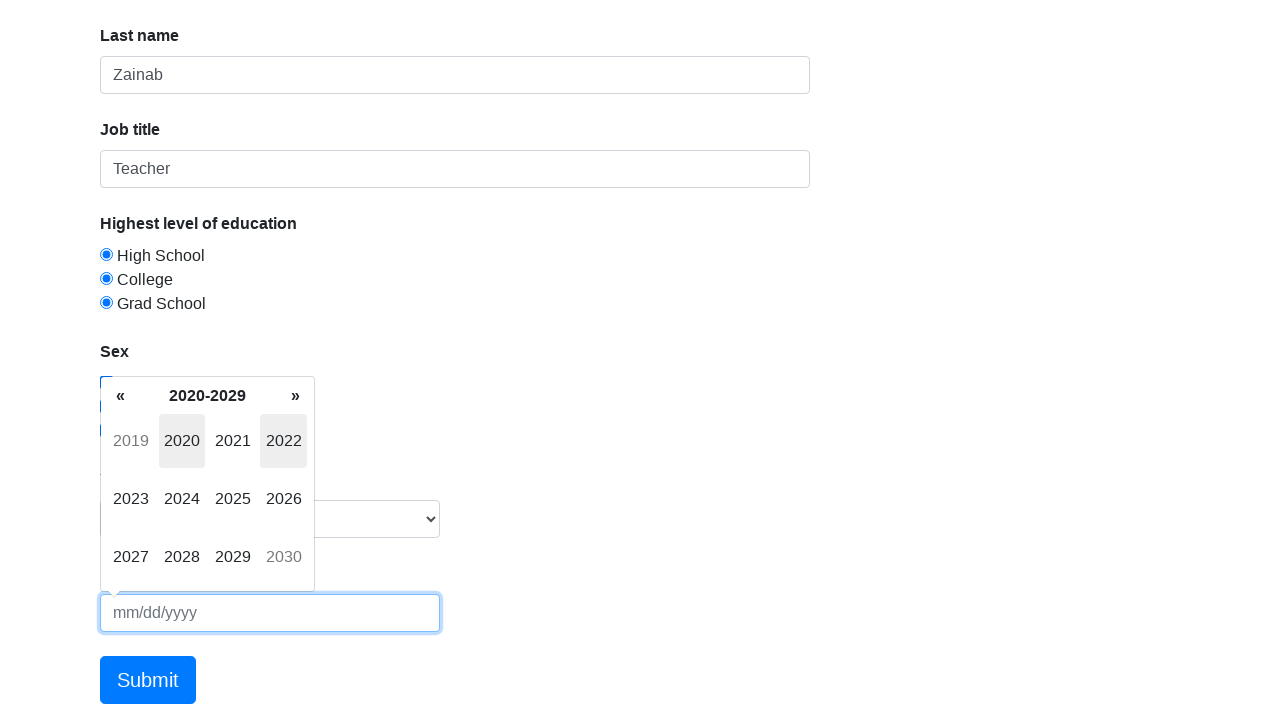

Navigated in datepicker using forward button at (284, 441) on xpath=(.//*[normalize-space(text()) and normalize-space(.)='»'])[3]/following::s
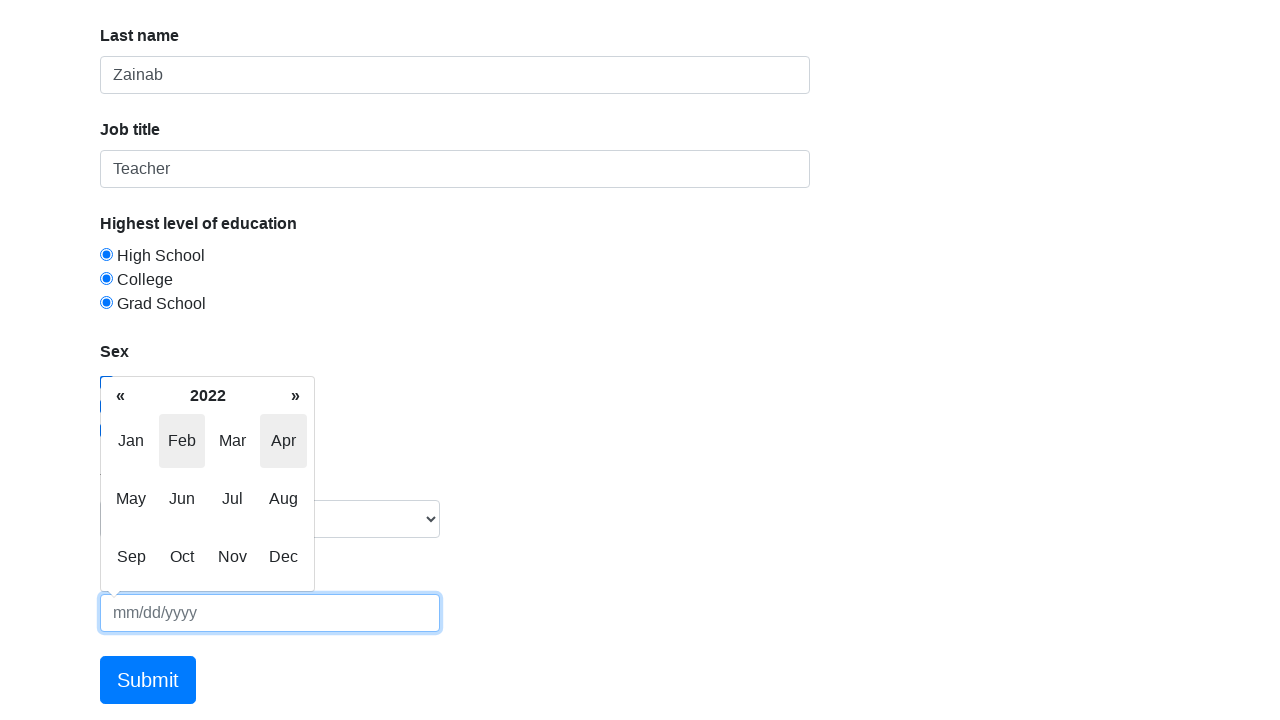

Selected month in datepicker at (131, 557) on xpath=(.//*[normalize-space(text()) and normalize-space(.)='Aug'])[1]/following:
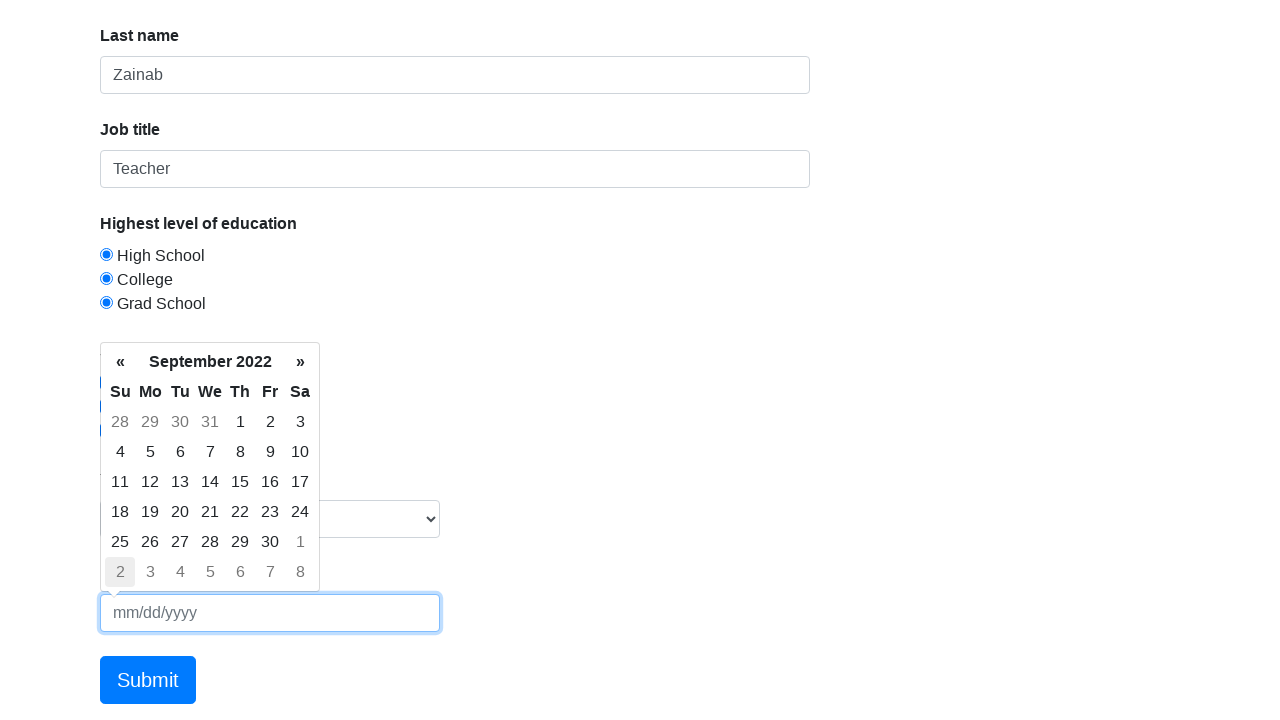

Selected date from calendar at (240, 482) on xpath=(.//*[normalize-space(text()) and normalize-space(.)='Sa'])[1]/following::
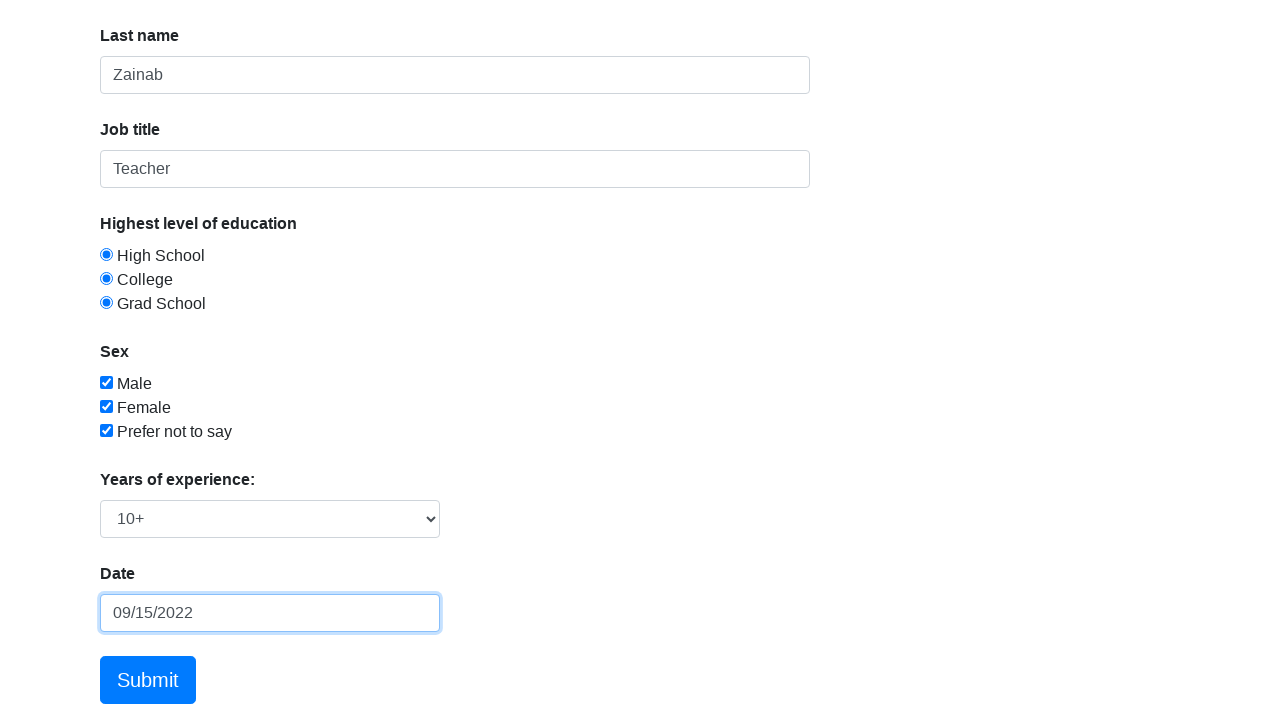

Clicked Submit button to submit the form at (148, 680) on text=Submit
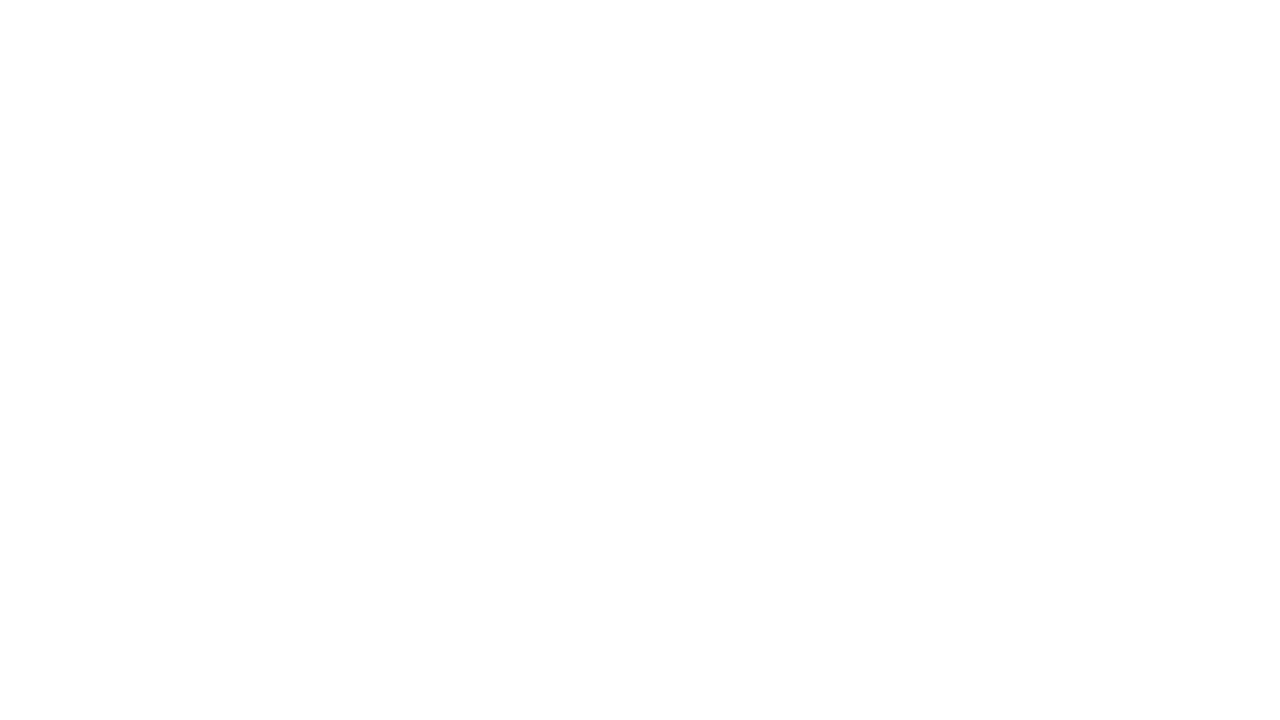

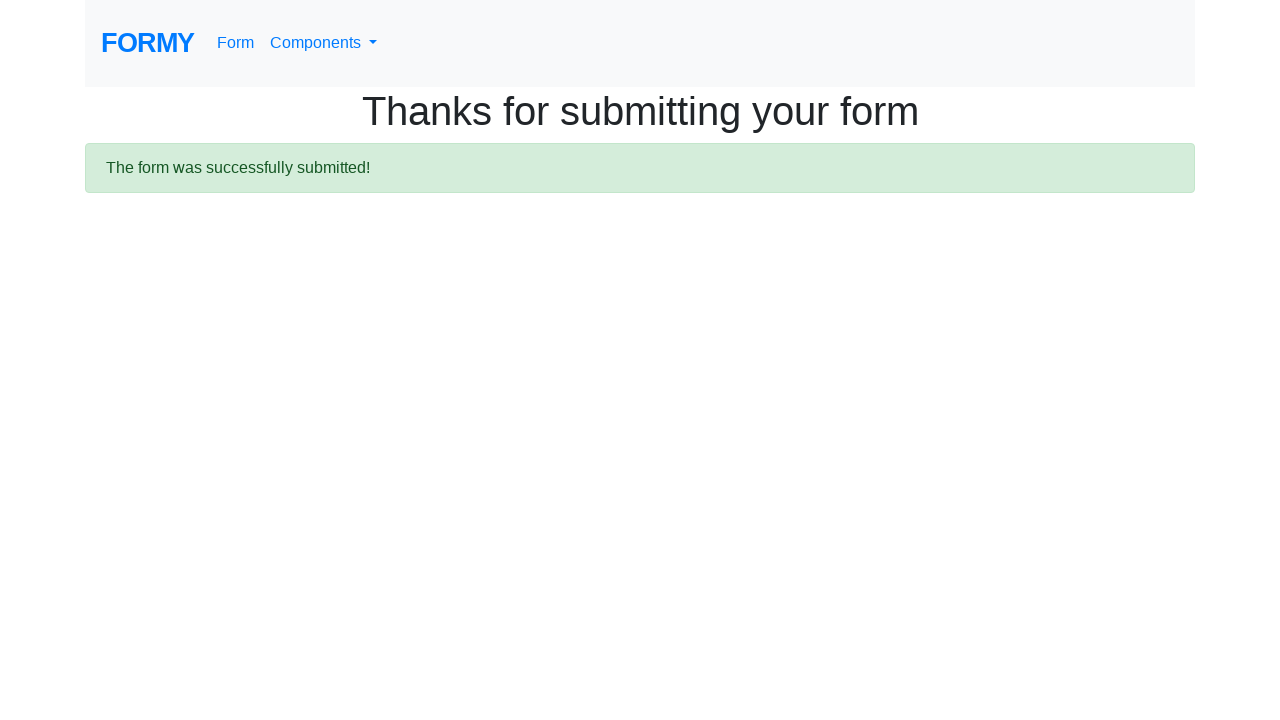